Demonstrates various Selenium locator strategies (ID, name, class, CSS selector, XPath, linkText) on a practice page by interacting with login form, forgot password flow, and form inputs.

Starting URL: https://rahulshettyacademy.com/locatorspractice

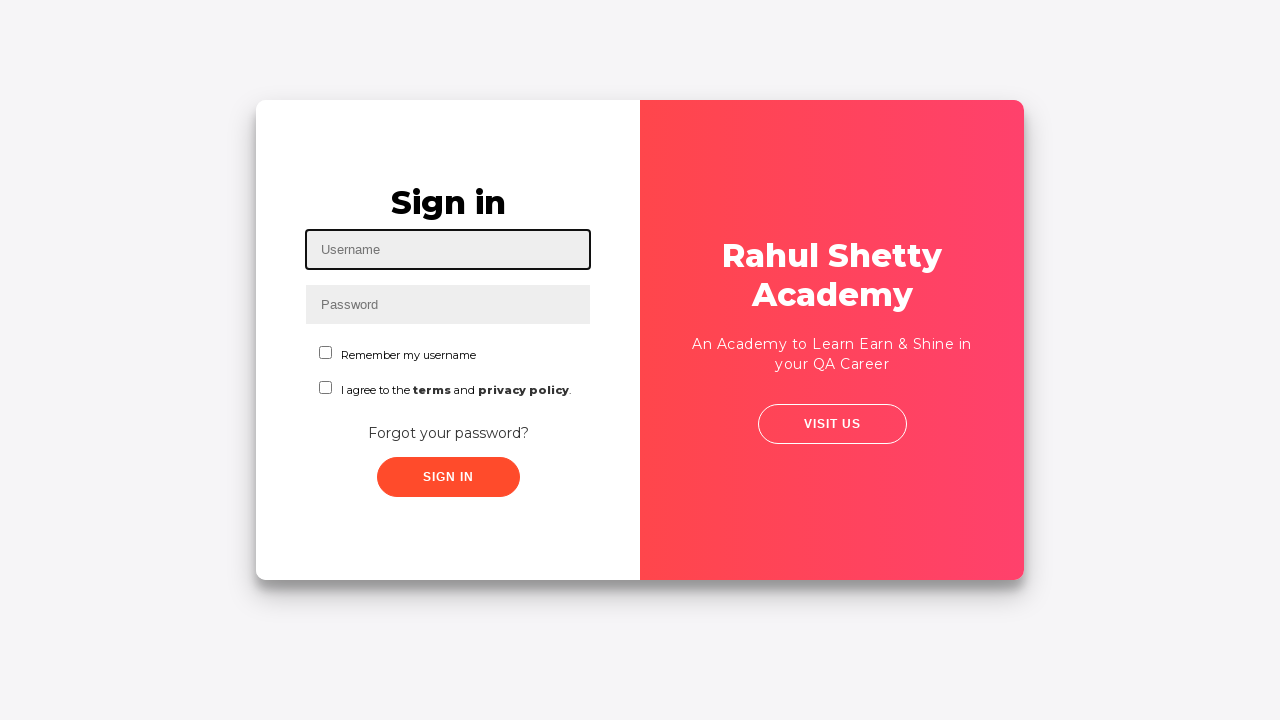

Filled username field with 'dwiki' using ID locator on #inputUsername
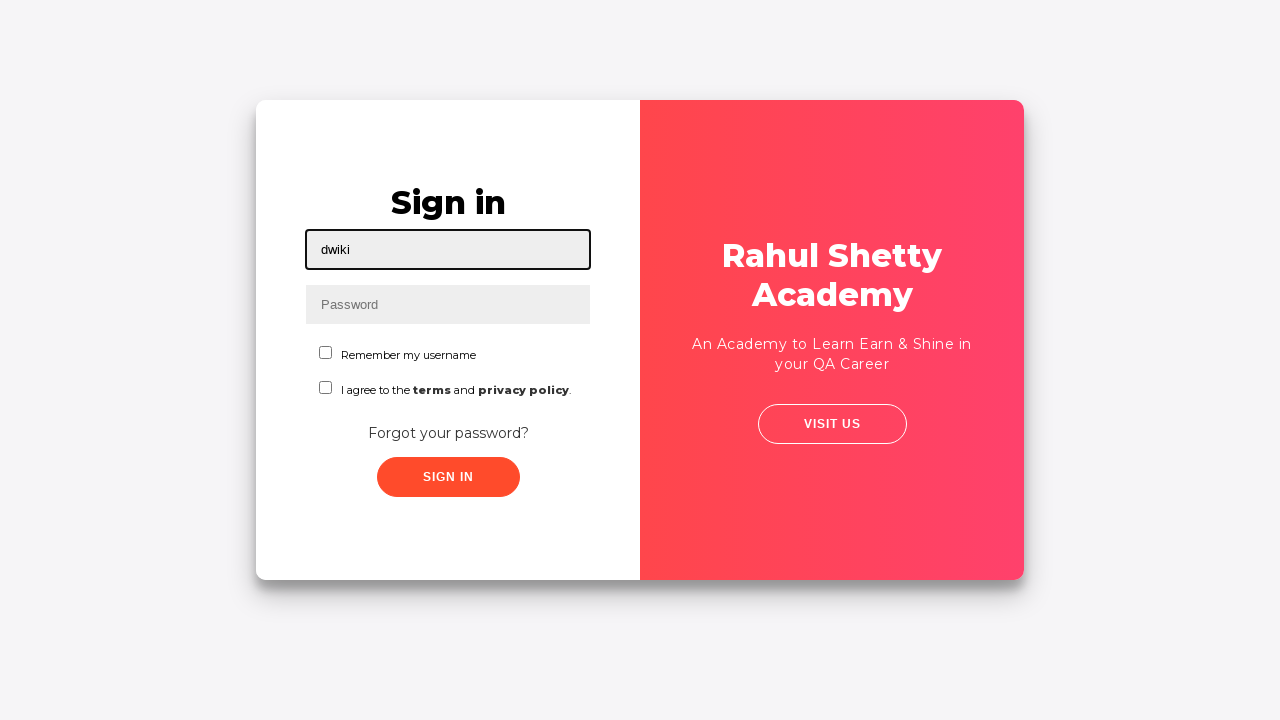

Filled password field with 'qarenina' using name locator on input[name='inputPassword']
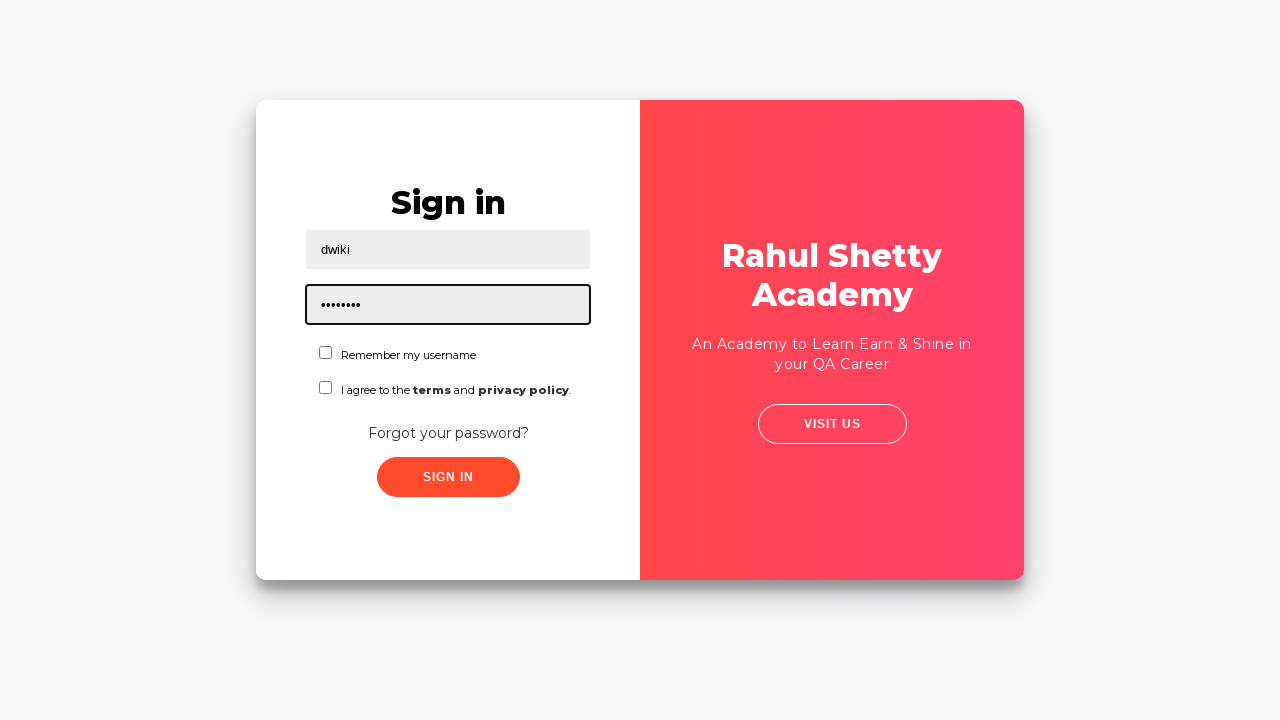

Clicked sign in button using class selector at (448, 477) on .signInBtn
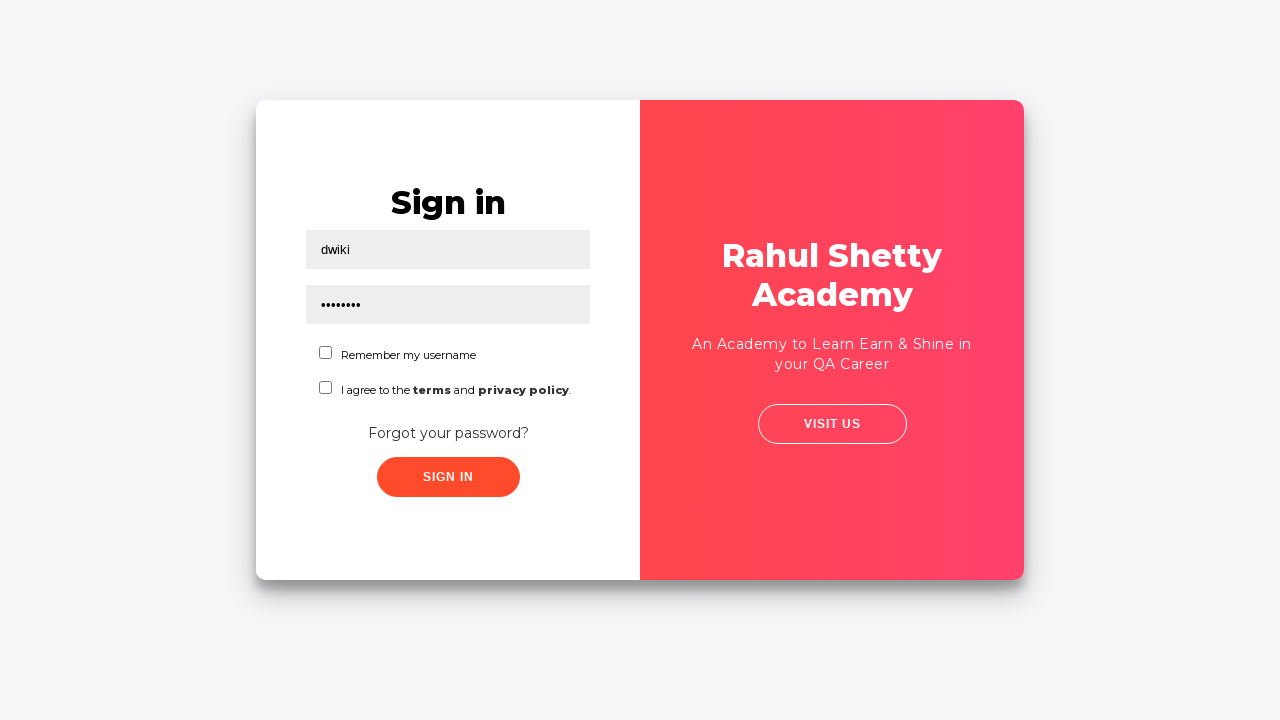

Retrieved error message: * Incorrect username or password 
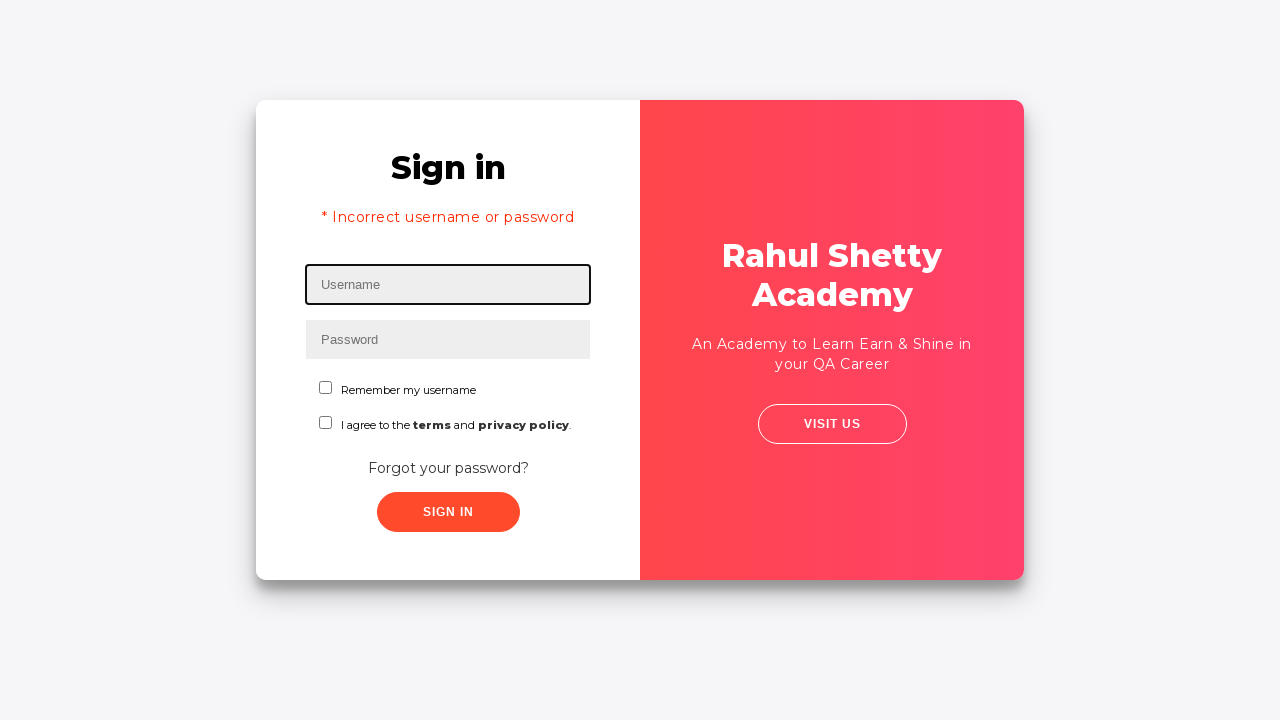

Clicked 'Forgot your password?' link at (448, 468) on text=Forgot your password?
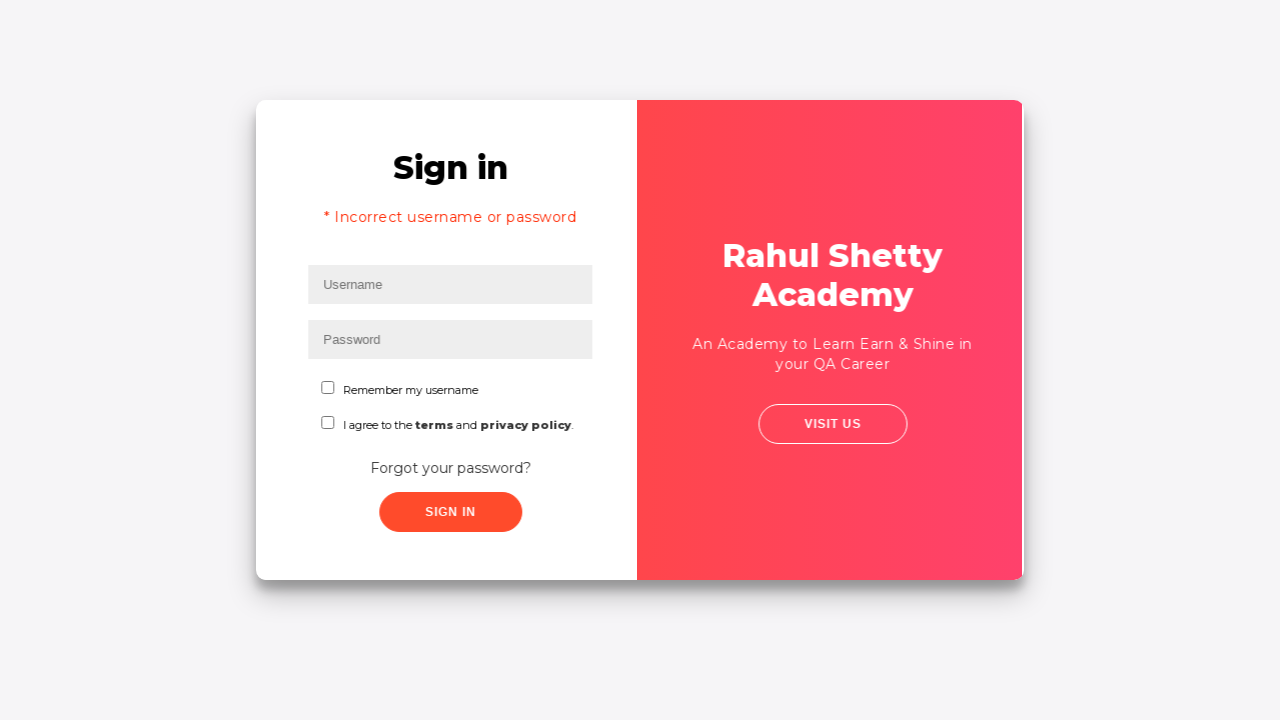

Waited 1000ms for forgot password form to appear
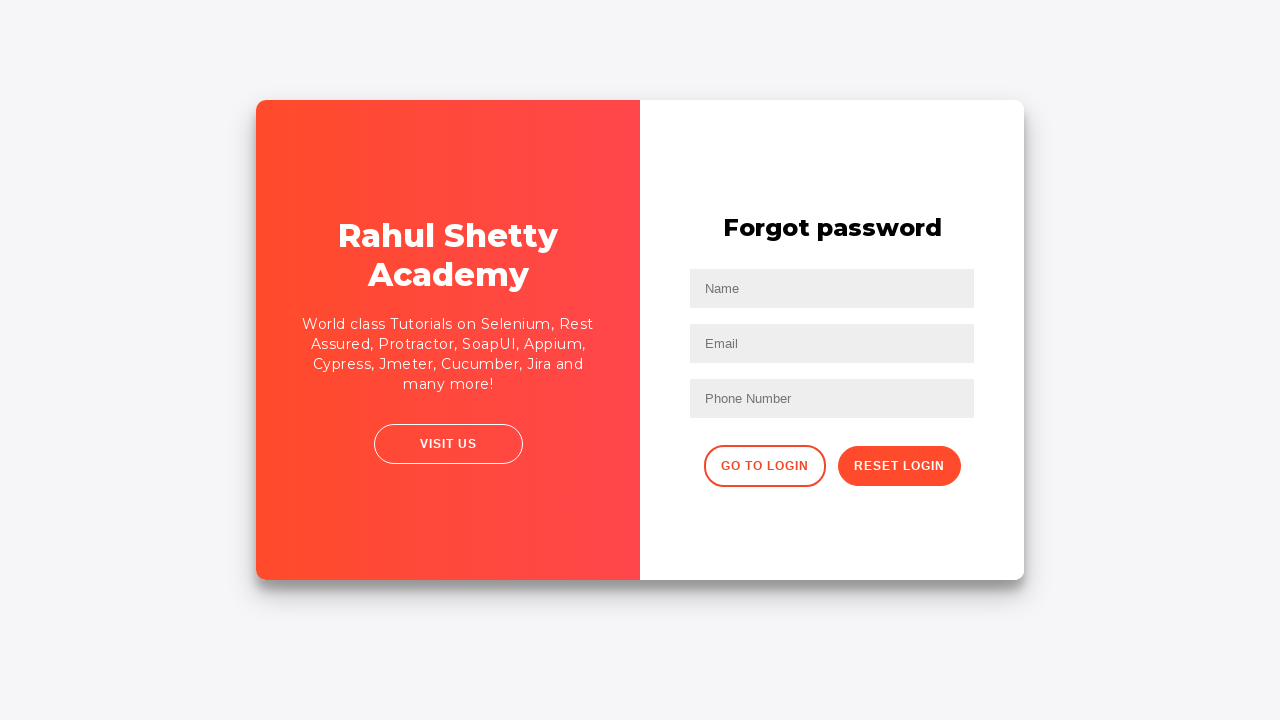

Filled name field with 'Qaren' using placeholder locator on input[placeholder='Name']
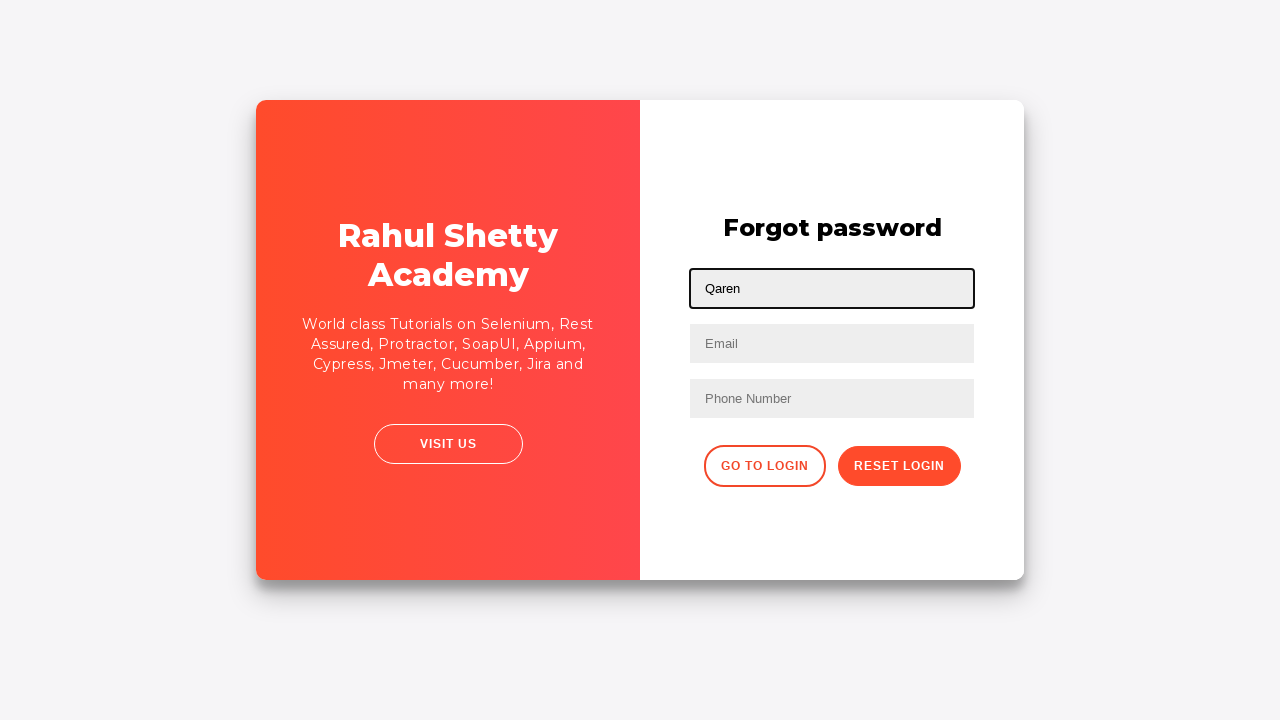

Filled email field with 'qaren@gmail.com' using placeholder locator on input[placeholder='Email']
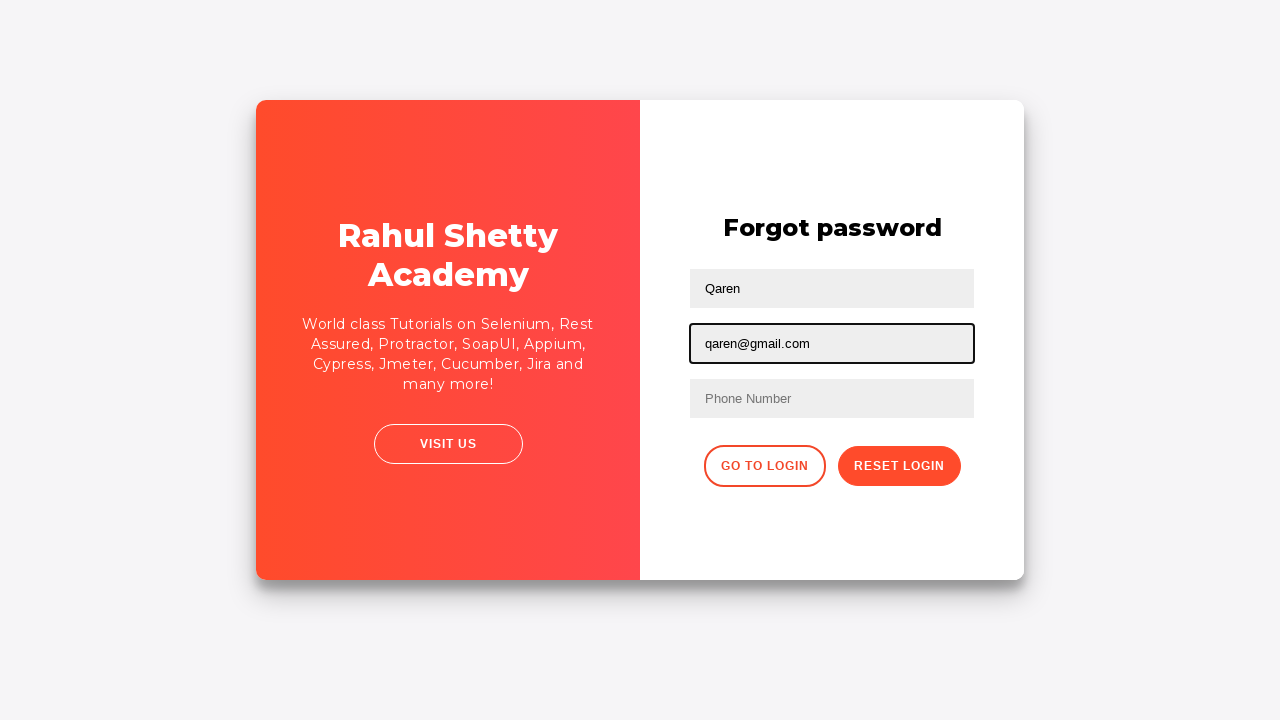

Cleared second text input field using nth selector on input[type='text'] >> nth=1
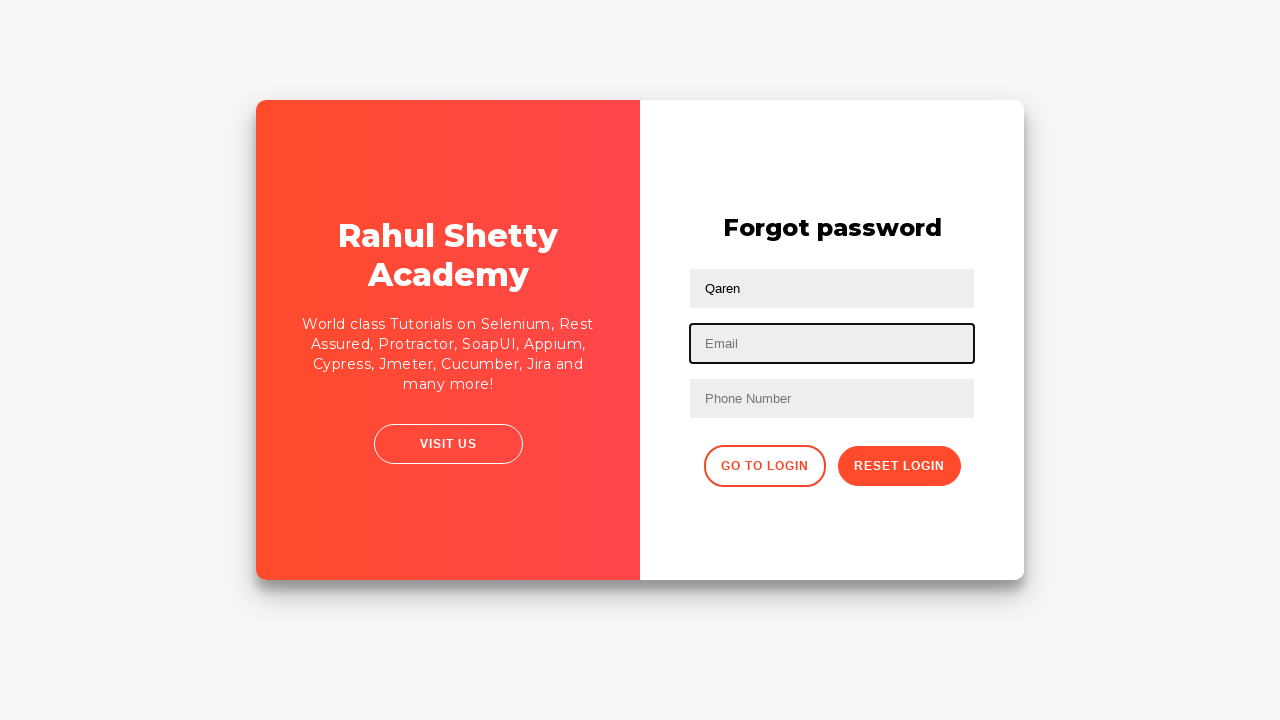

Filled email field with 'qarenina@gmail.com' using CSS selector on input[type='text']:nth-child(3)
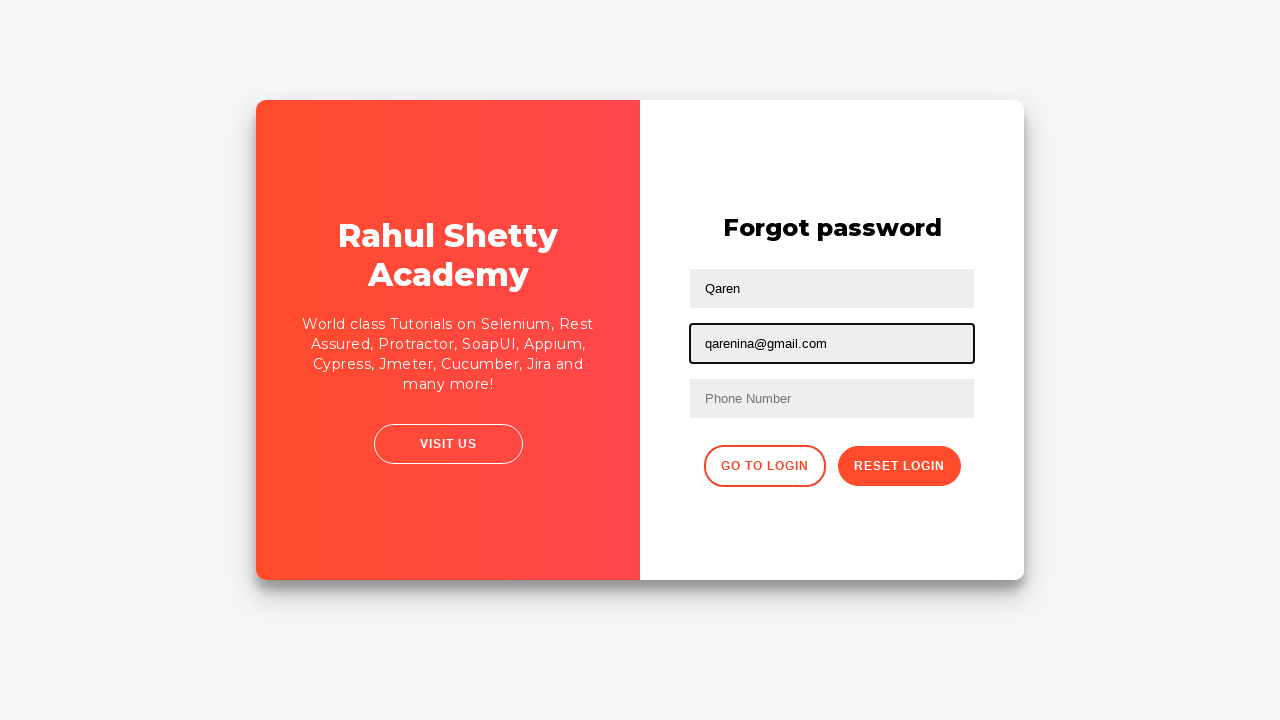

Filled phone number field with '087781184831' using placeholder locator on input[placeholder='Phone Number']
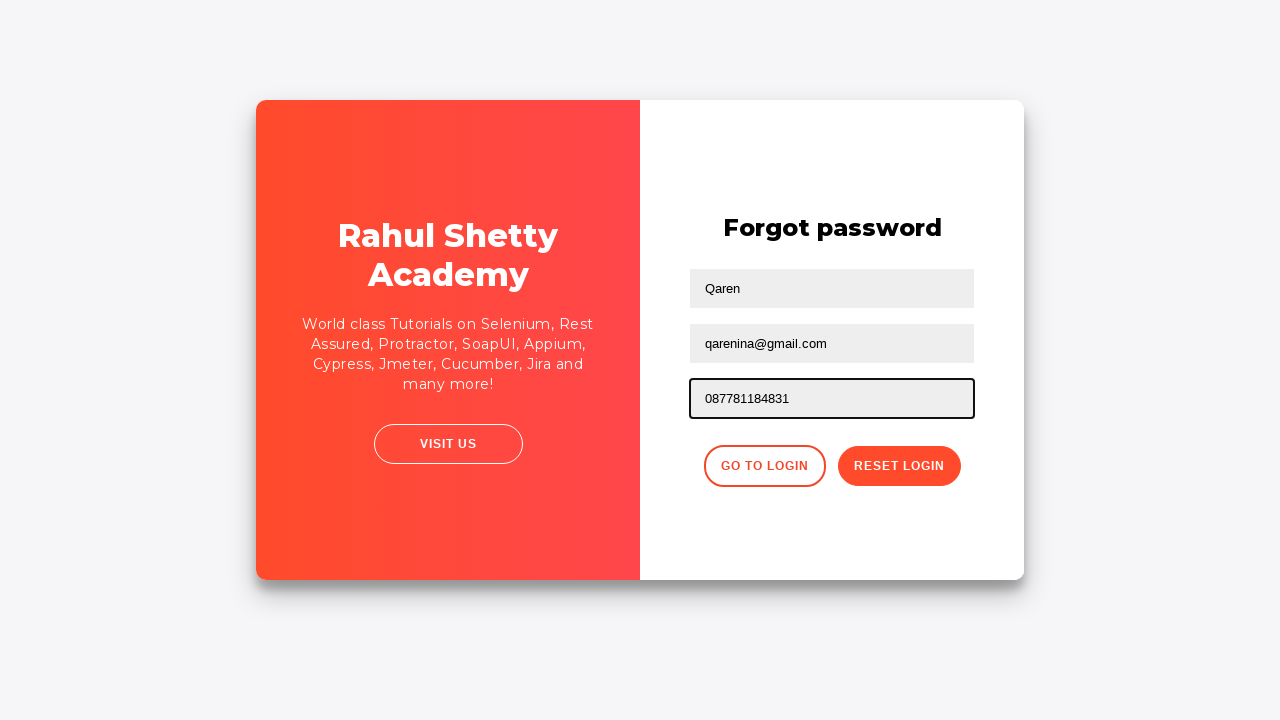

Clicked reset password button using class selector at (899, 466) on button.reset-pwd-btn
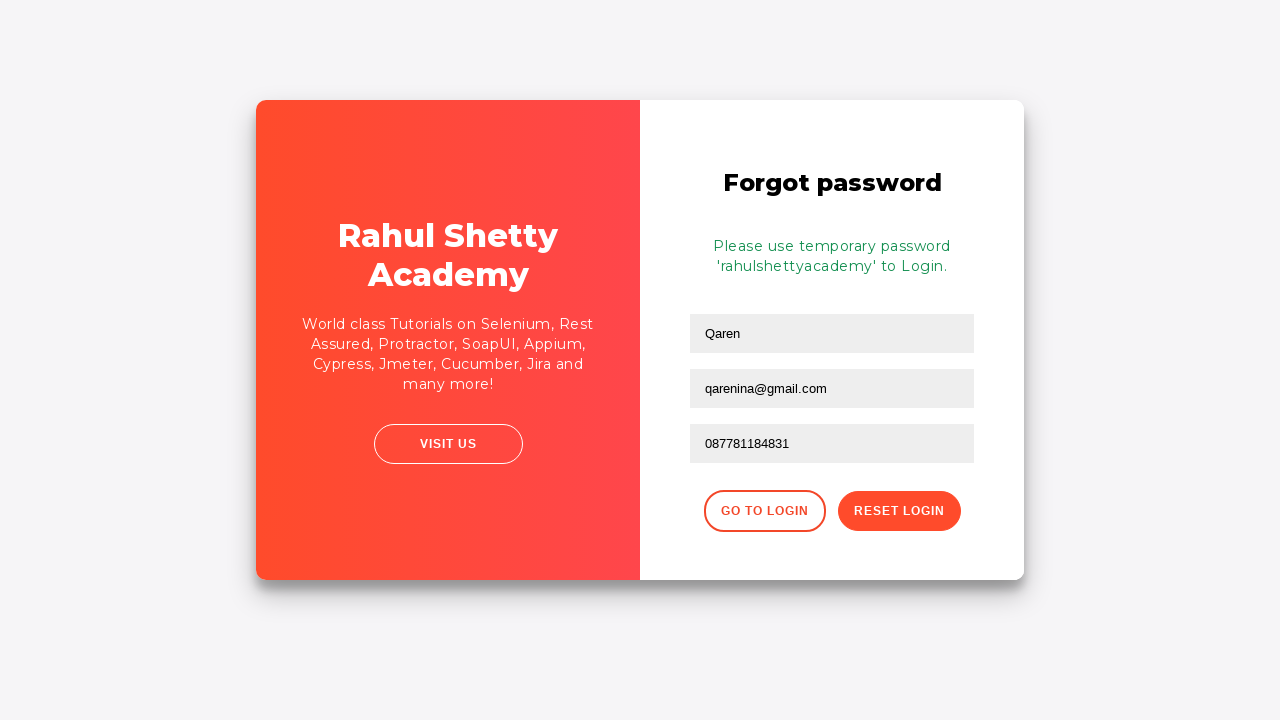

Retrieved info message: Please use temporary password 'rahulshettyacademy' to Login. 
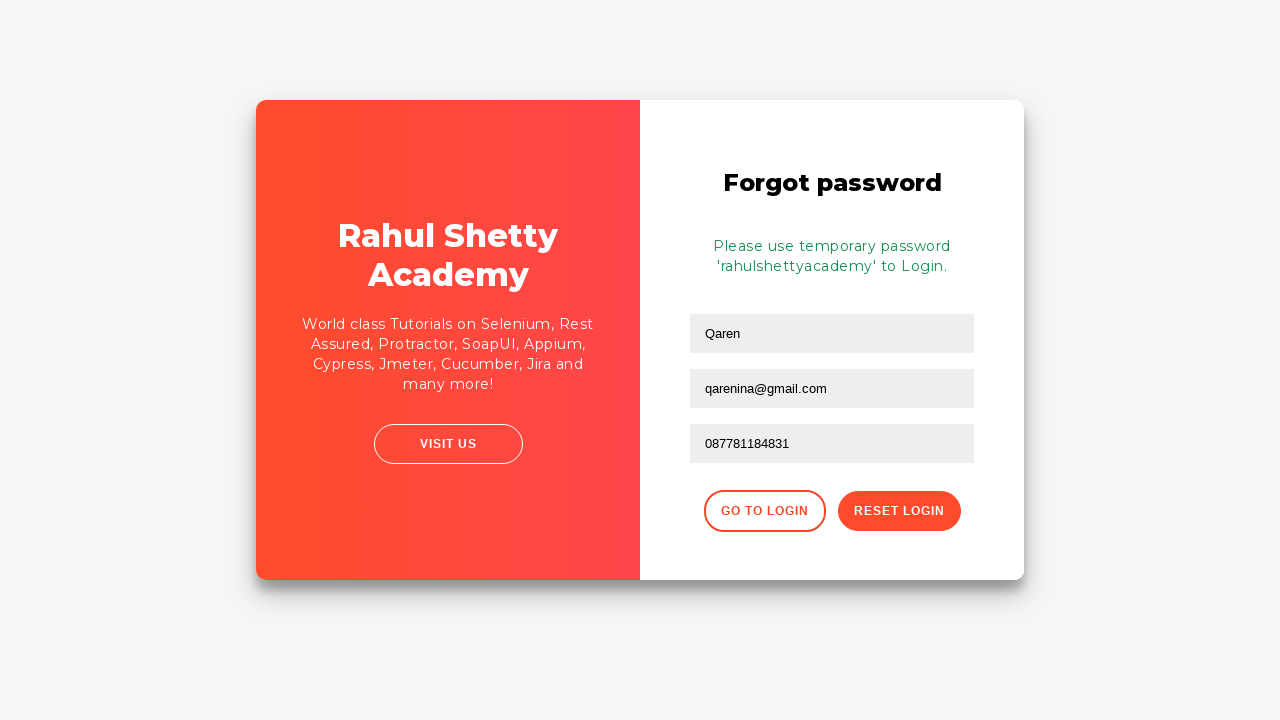

Clicked 'Go to Login' button (first button in container) at (764, 511) on .forgot-pwd-btn-conainer button >> nth=0
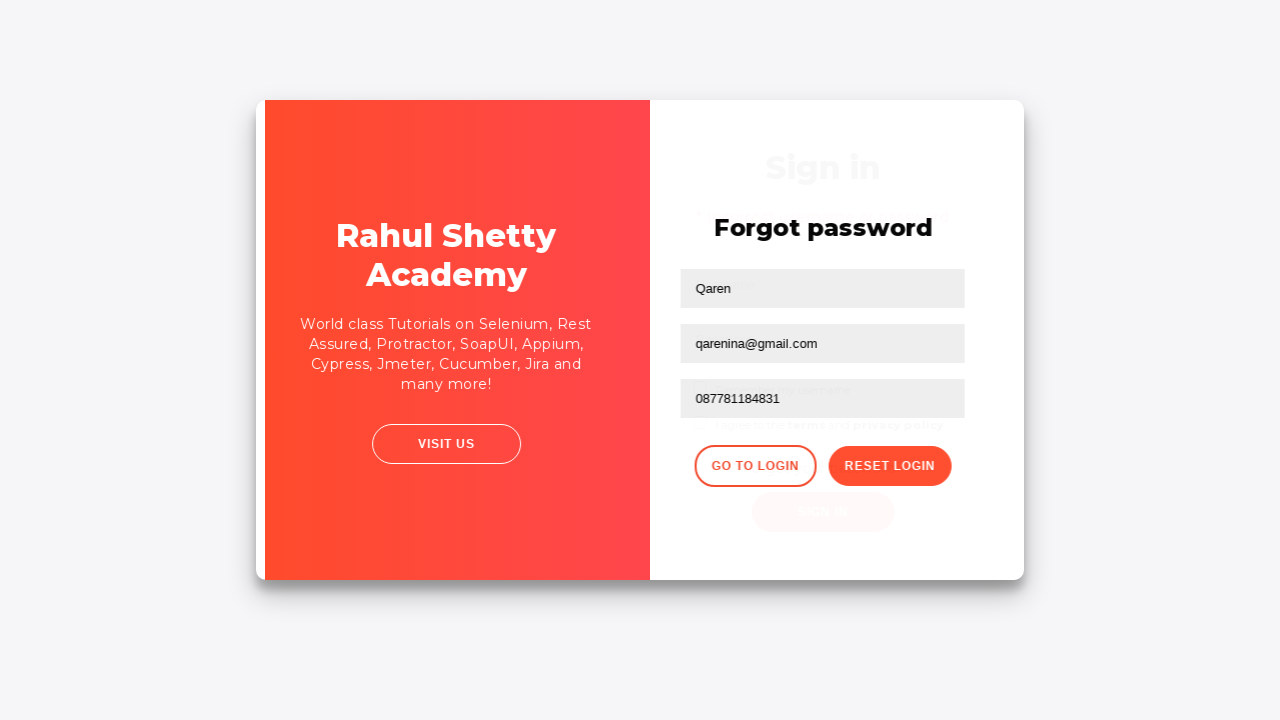

Waited 1000ms for login form to appear
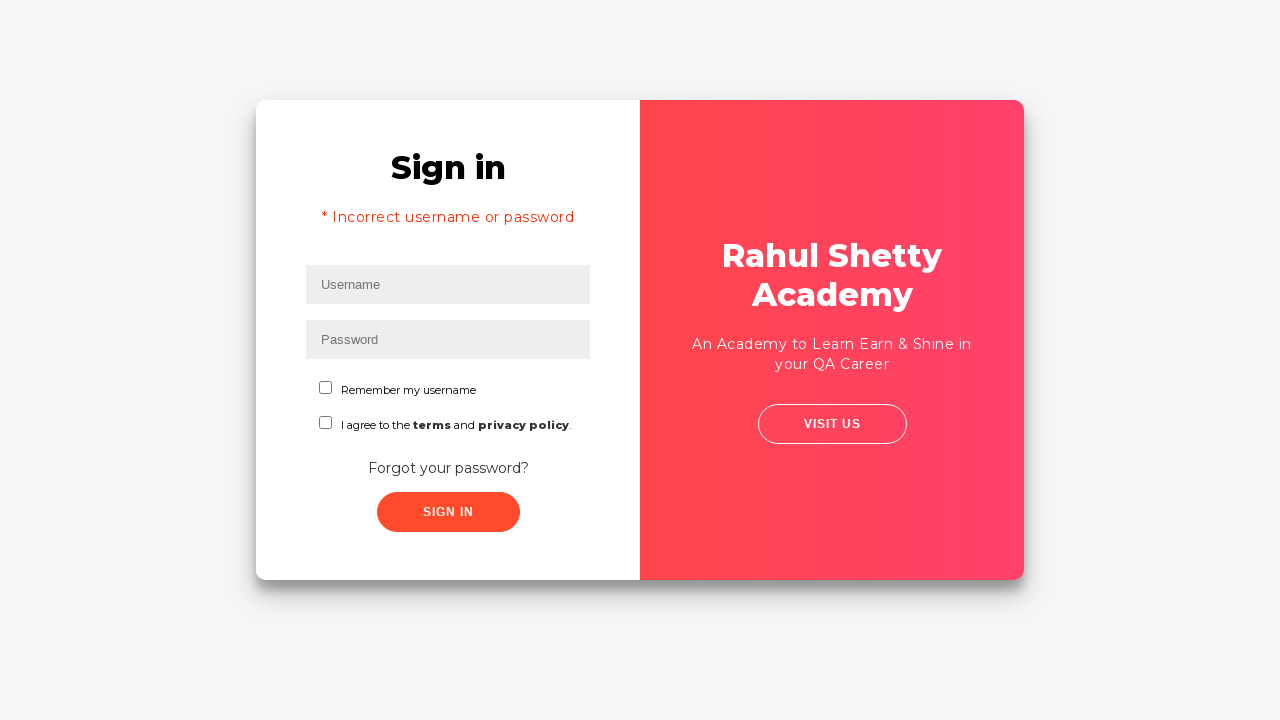

Filled username field with 'Qarenina' using ID locator on #inputUsername
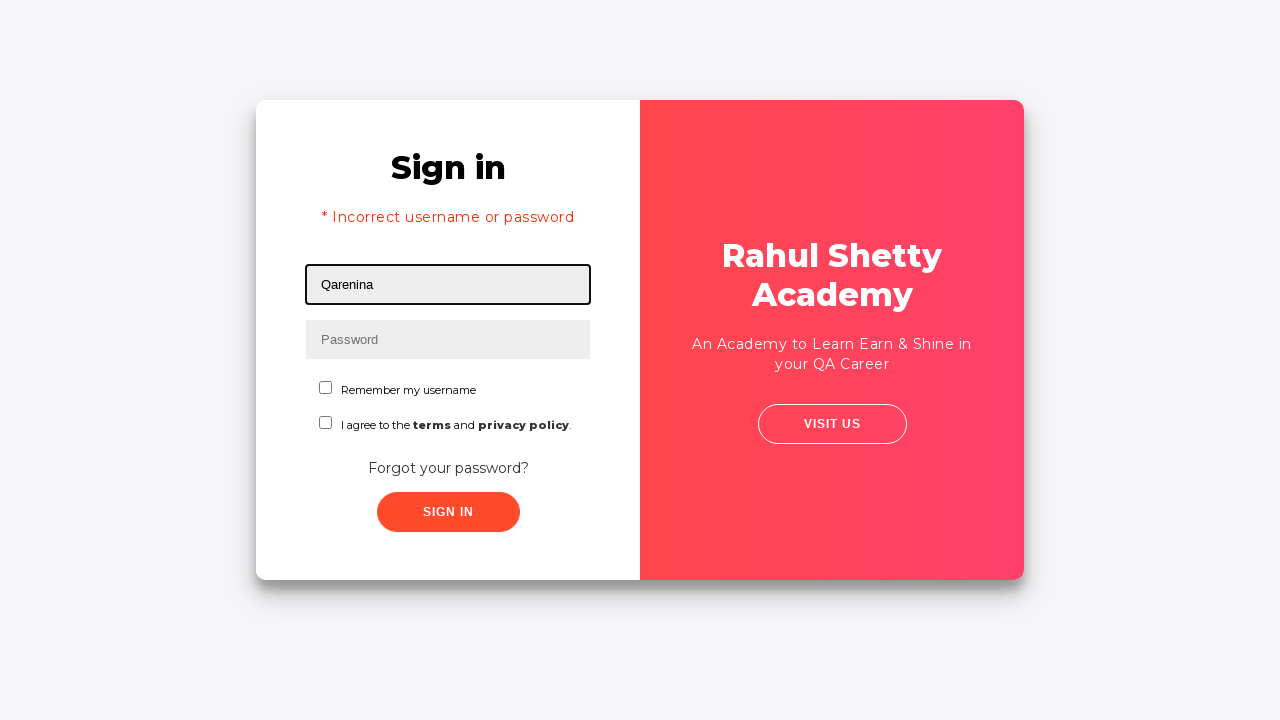

Filled password field with 'rahulshettyacademy' using partial attribute match on input[type*='pass']
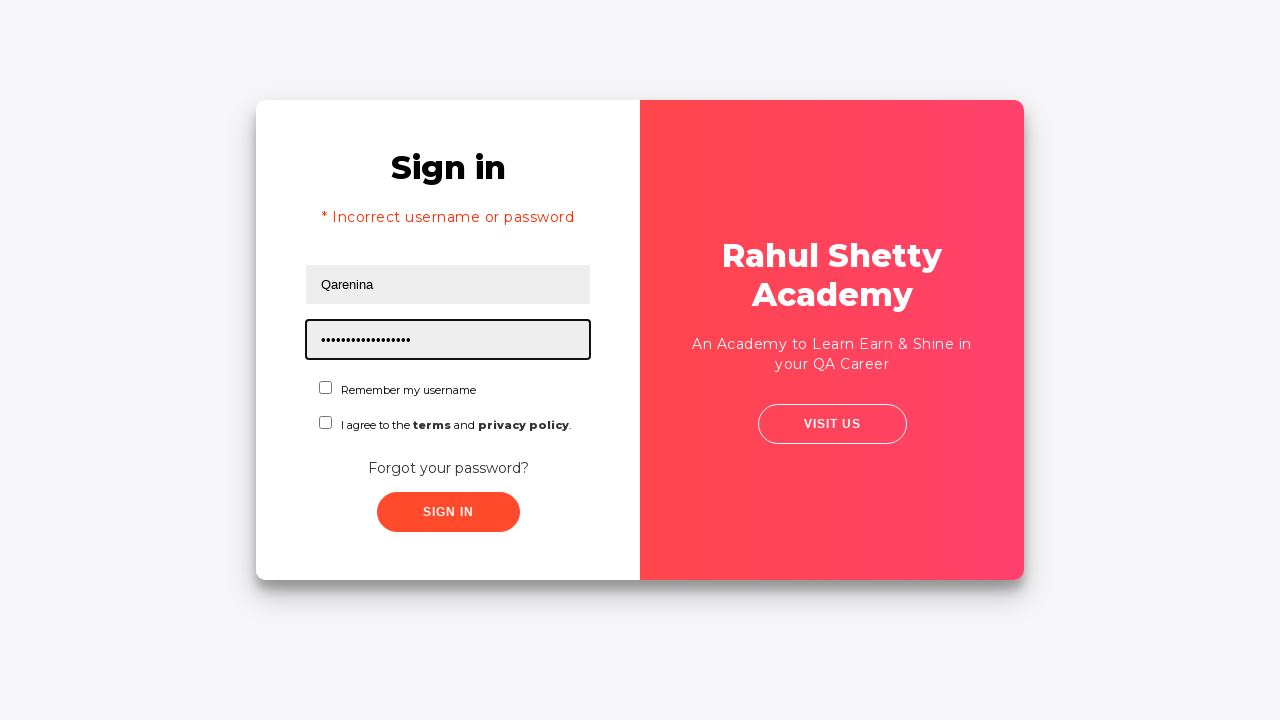

Checked first checkbox using ID locator at (326, 388) on #chkboxOne
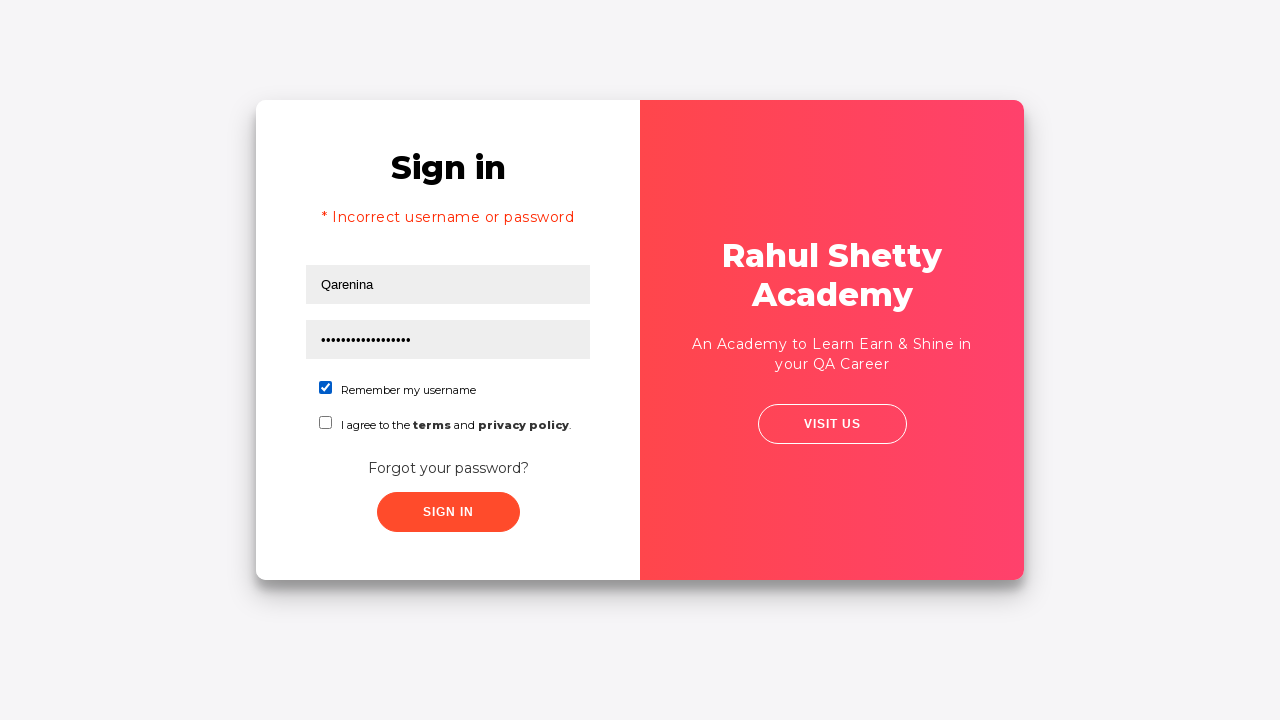

Checked second checkbox using ID locator at (326, 422) on #chkboxTwo
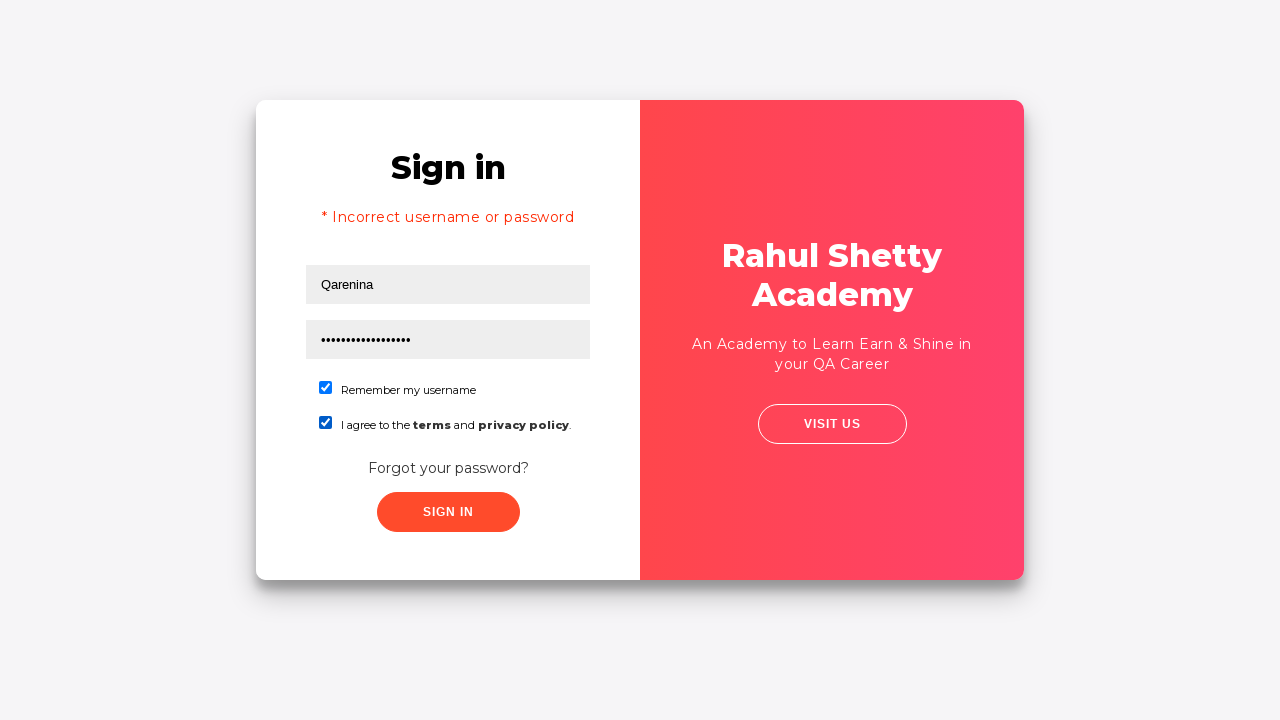

Clicked submit button using class selector at (448, 512) on button.submit
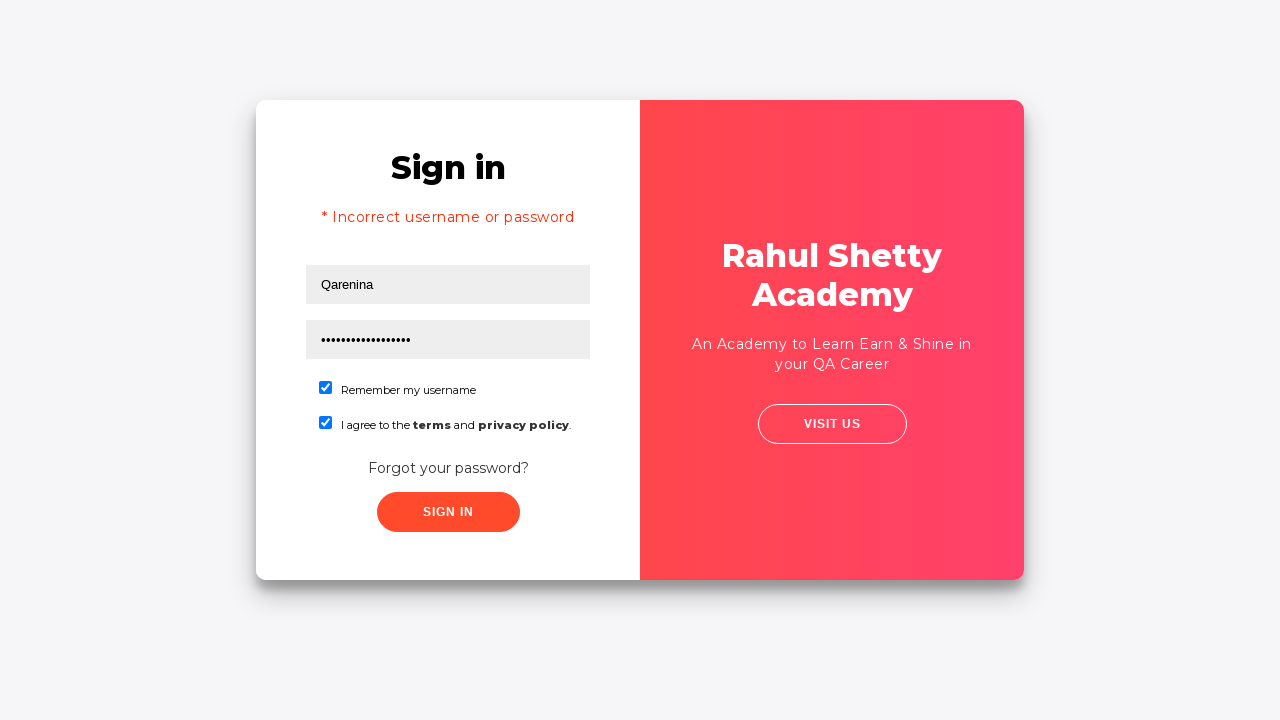

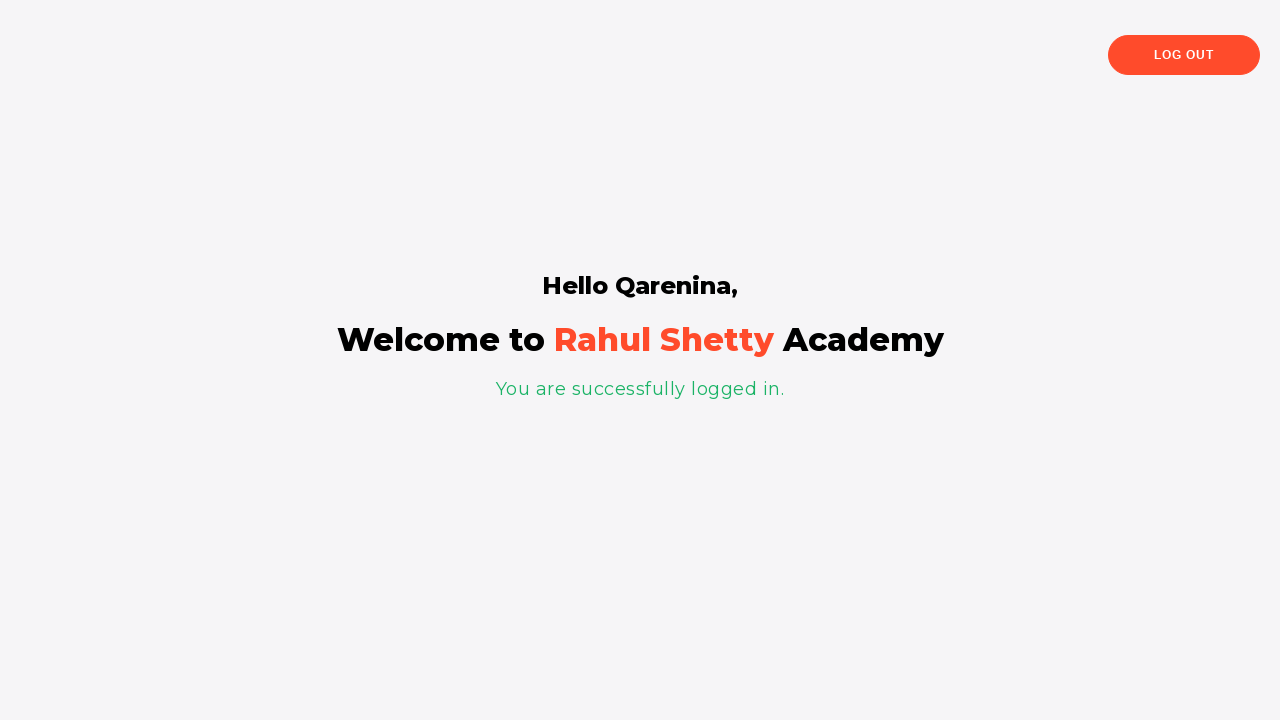